Tests that the Coinranking link in the footer opens the Coinranking website in a new tab

Starting URL: https://centz.herokuapp.com/

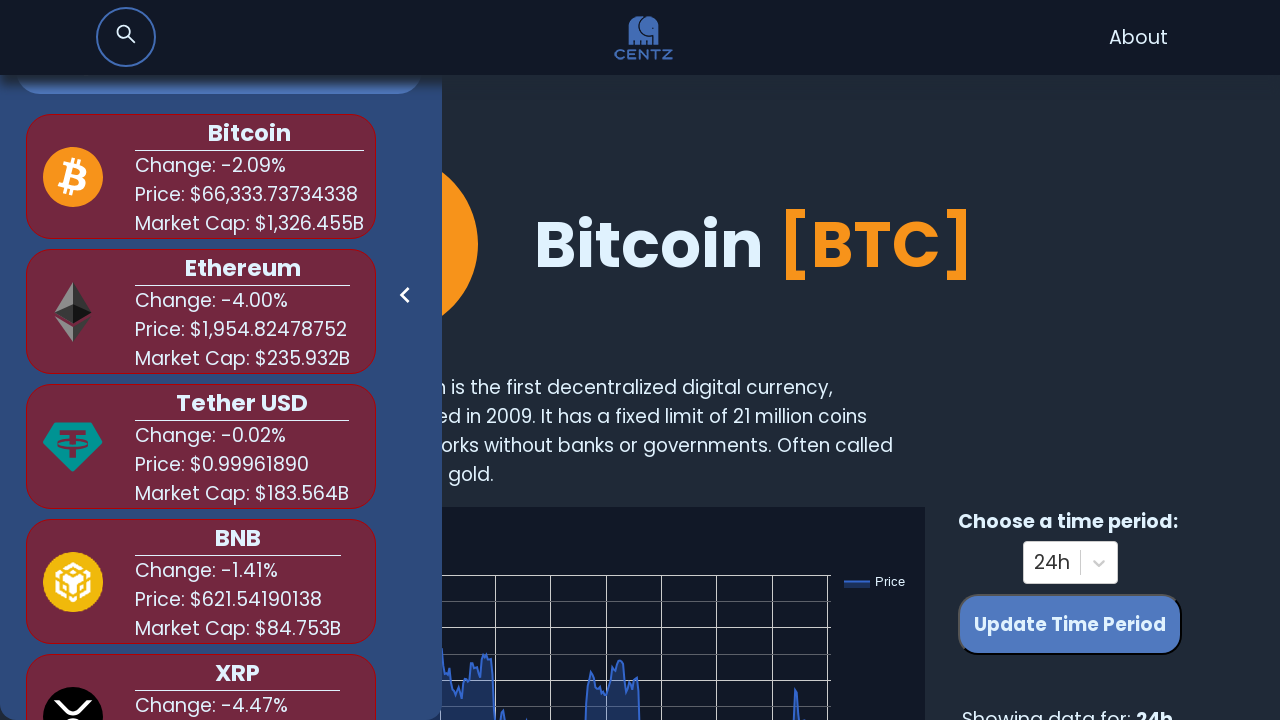

Waited for page content to load (3 seconds)
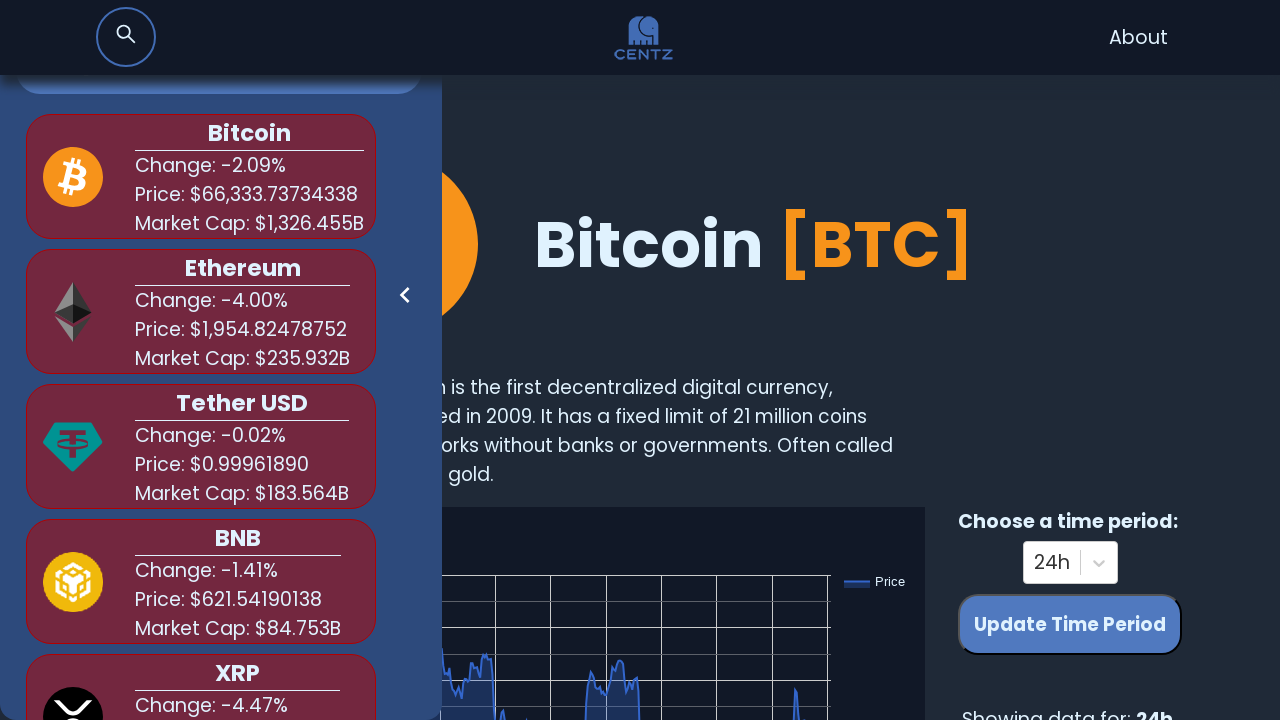

Scrolled down 10000px to find Coinranking link in footer
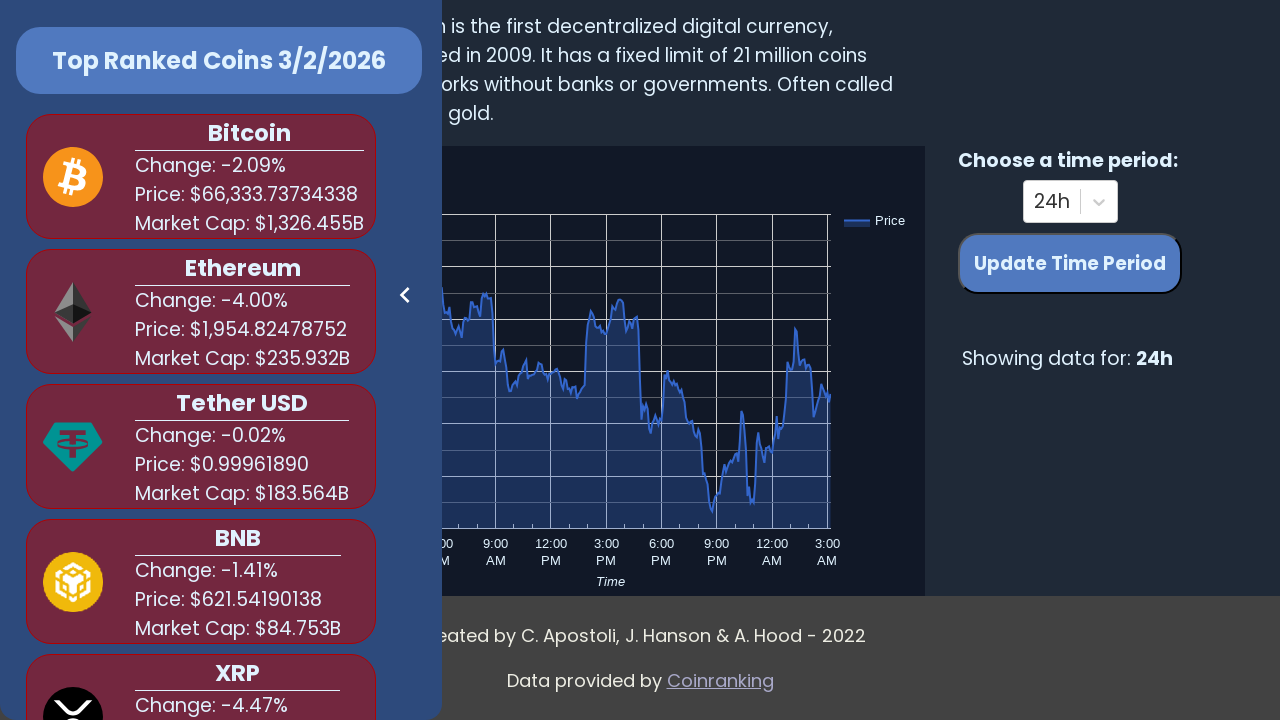

Waited for scroll animation to complete (1 second)
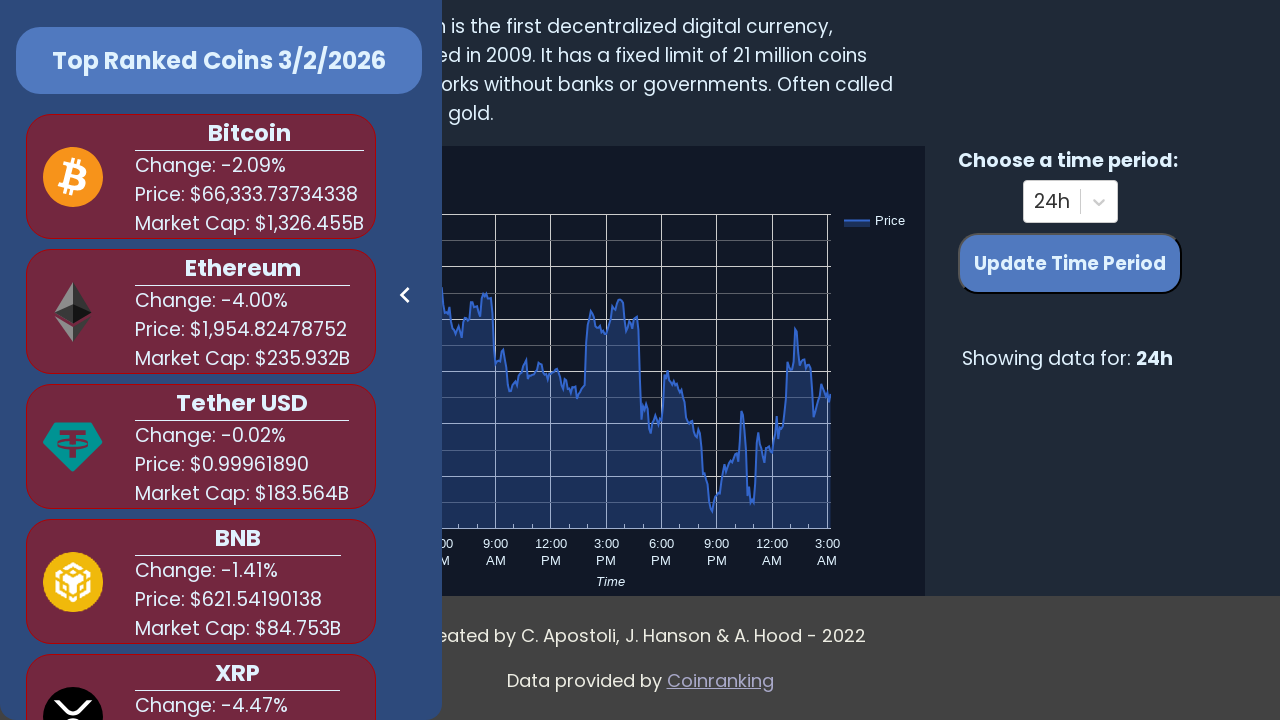

Clicked Coinranking link and new tab opened at (720, 681) on text=Coinranking
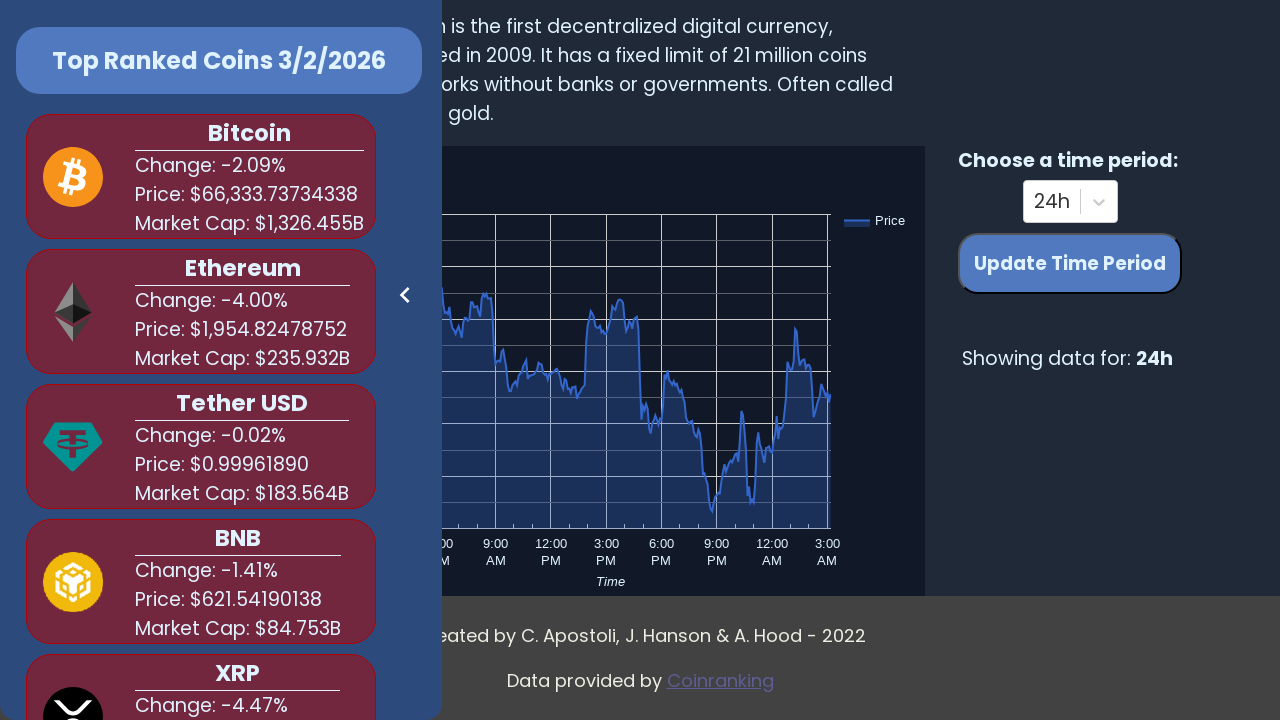

New tab fully loaded
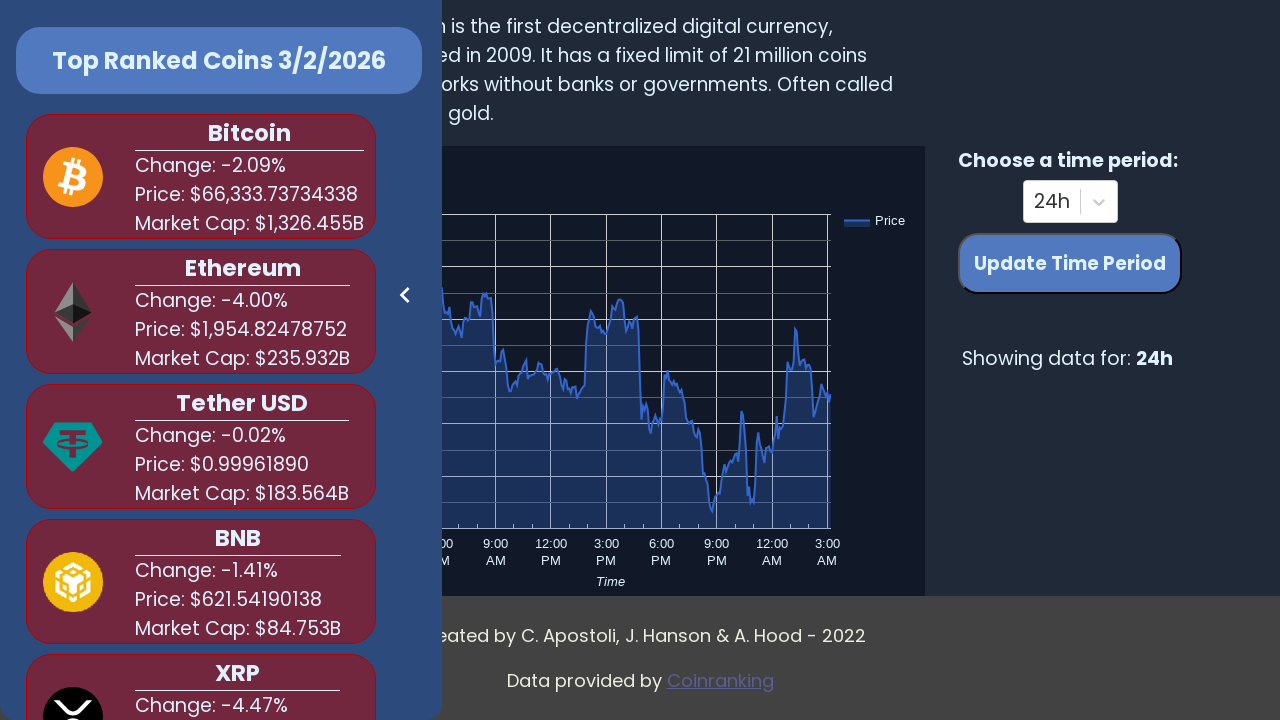

Verified new tab URL is https://coinranking.com/
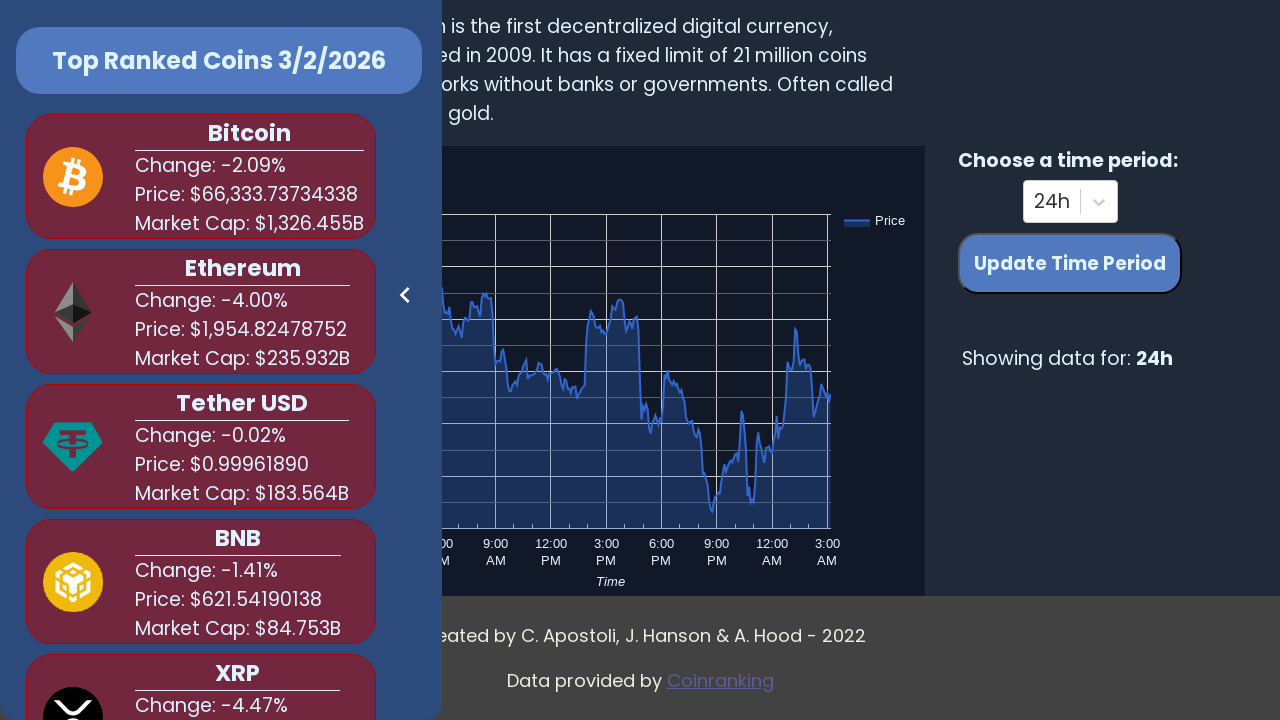

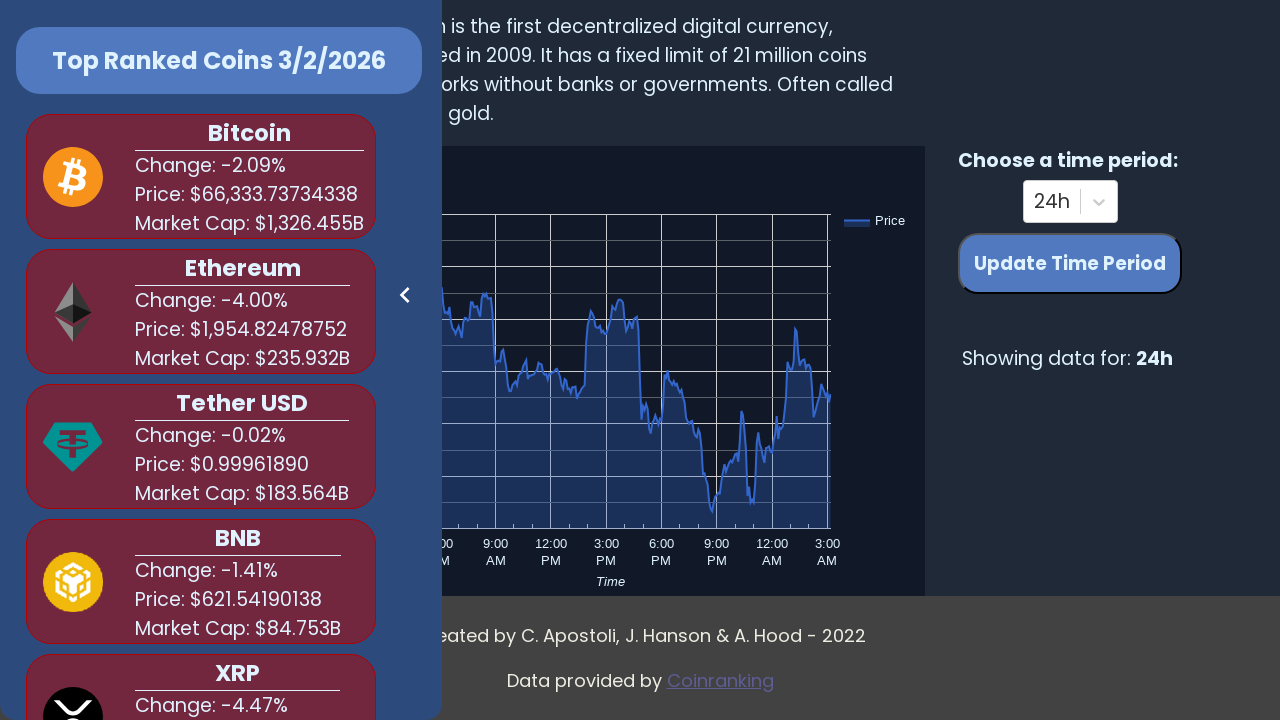